Tests checkbox and radio button interactions on the jQuery UI demo page by clicking various options in different fieldsets

Starting URL: https://jqueryui.com/checkboxradio/

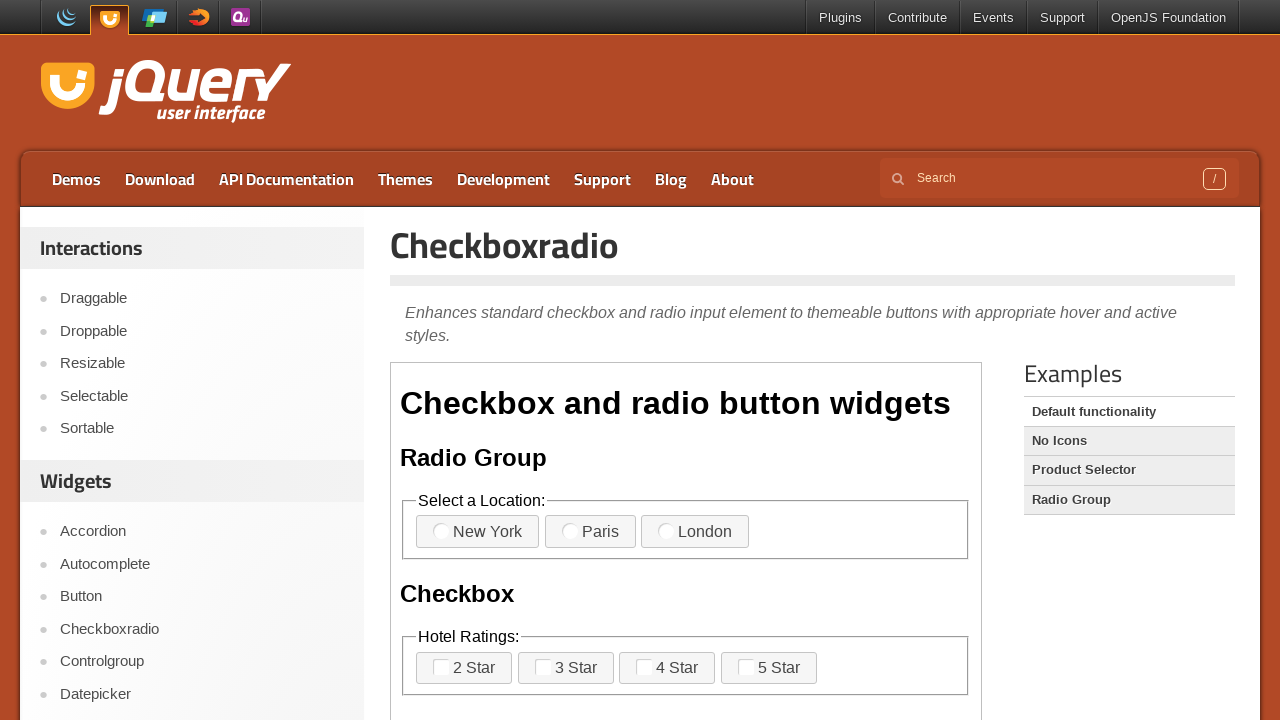

Switched to iframe containing the checkbox/radio demo
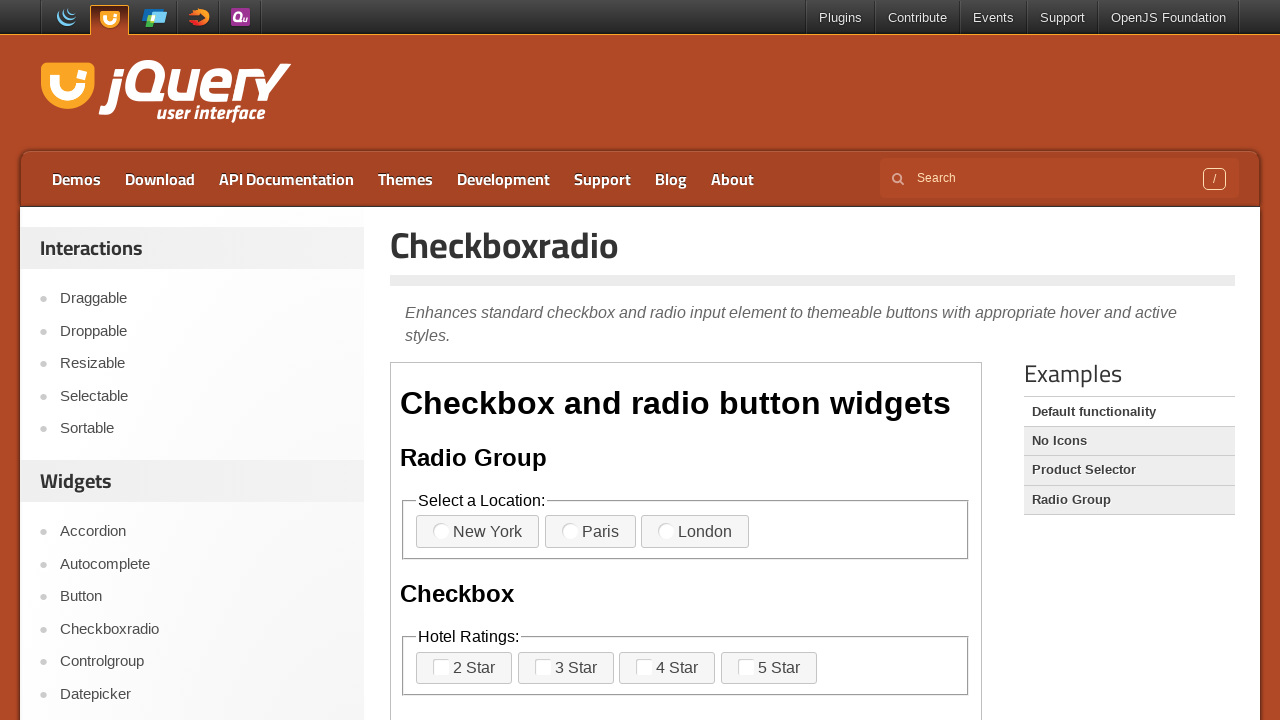

Clicked third option in first fieldset at (695, 532) on iframe >> nth=0 >> internal:control=enter-frame >> xpath=/html/body/div/fieldset
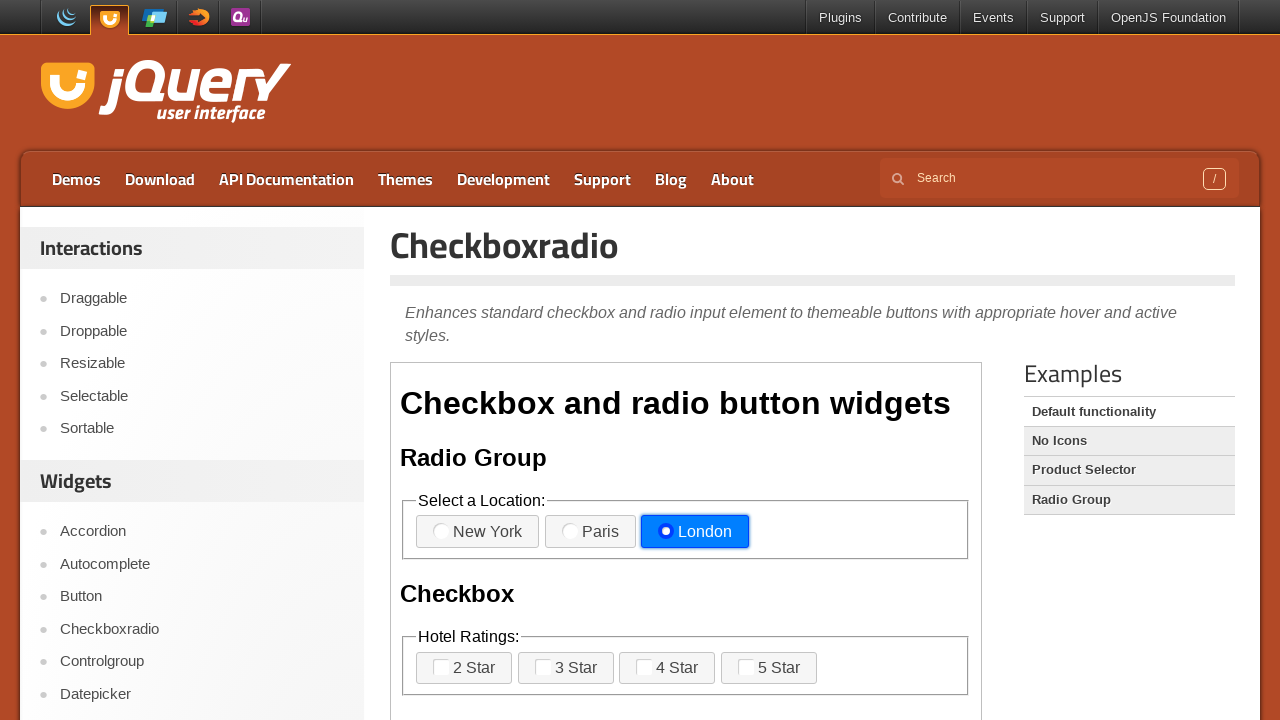

Clicked fourth option in second fieldset at (769, 668) on iframe >> nth=0 >> internal:control=enter-frame >> xpath=/html/body/div/fieldset
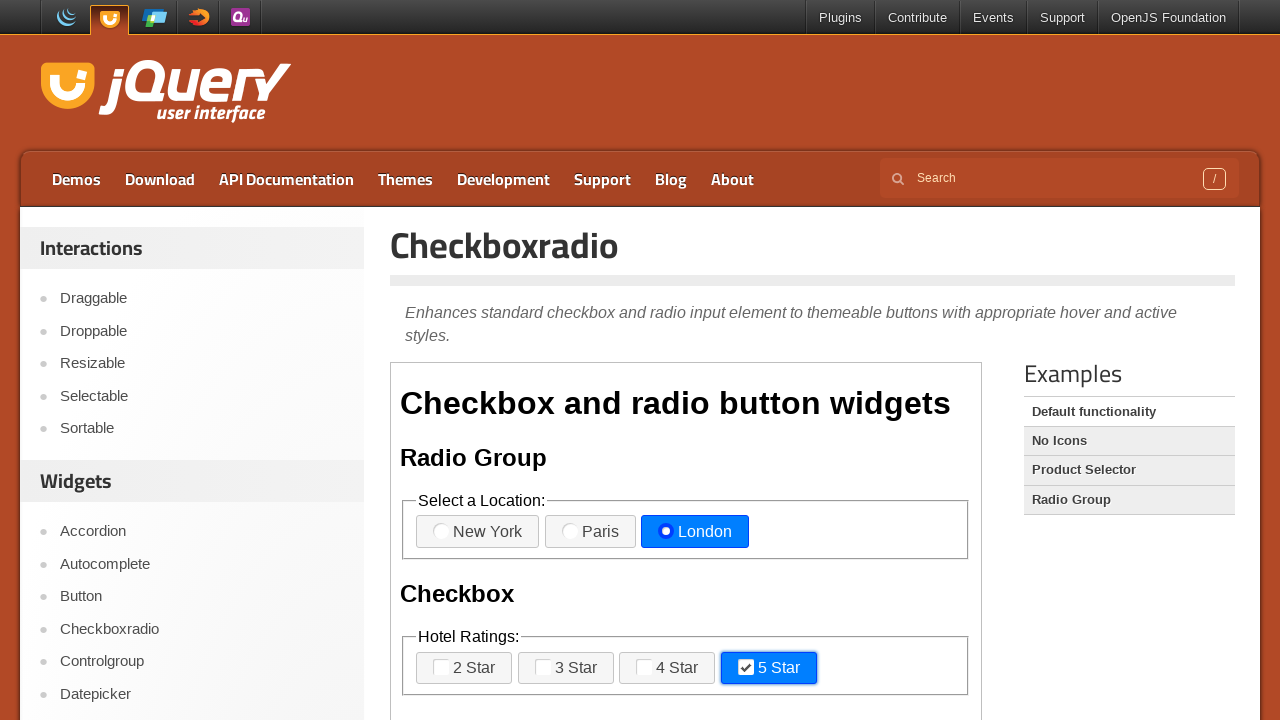

Clicked second option in second fieldset at (566, 668) on iframe >> nth=0 >> internal:control=enter-frame >> xpath=/html/body/div/fieldset
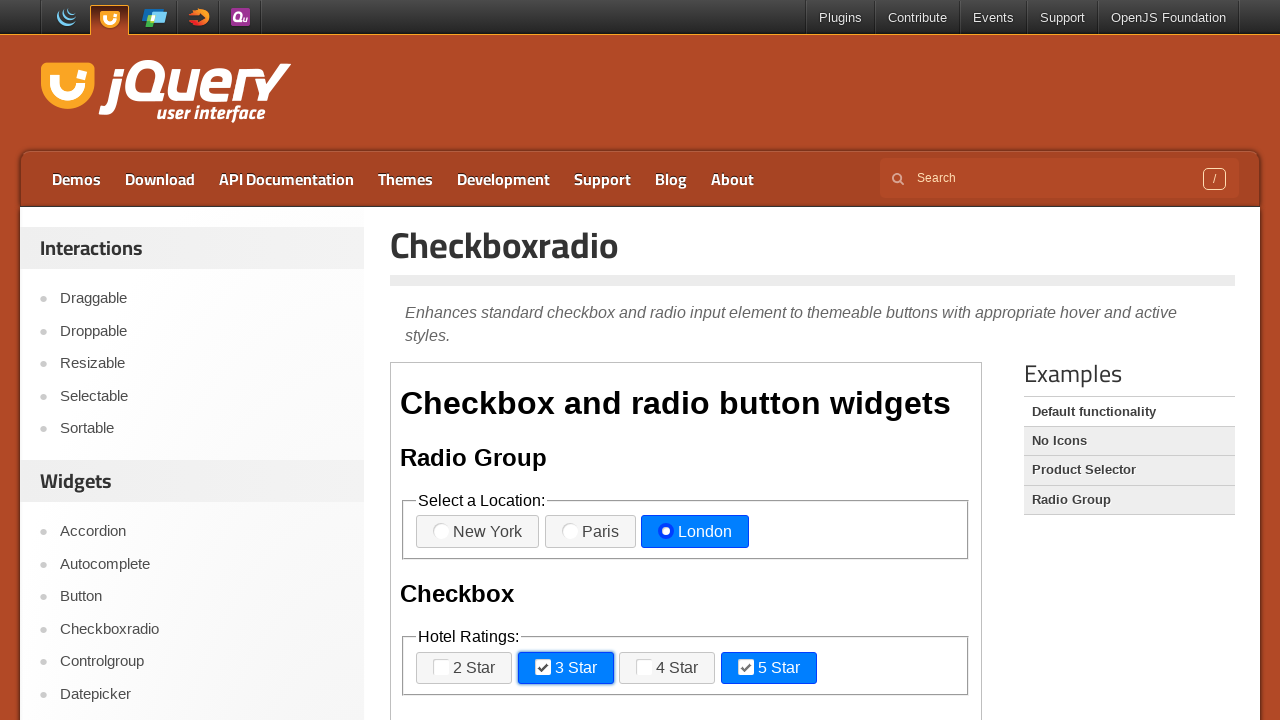

Clicked second option in third fieldset at (566, 360) on iframe >> nth=0 >> internal:control=enter-frame >> xpath=/html/body/div/fieldset
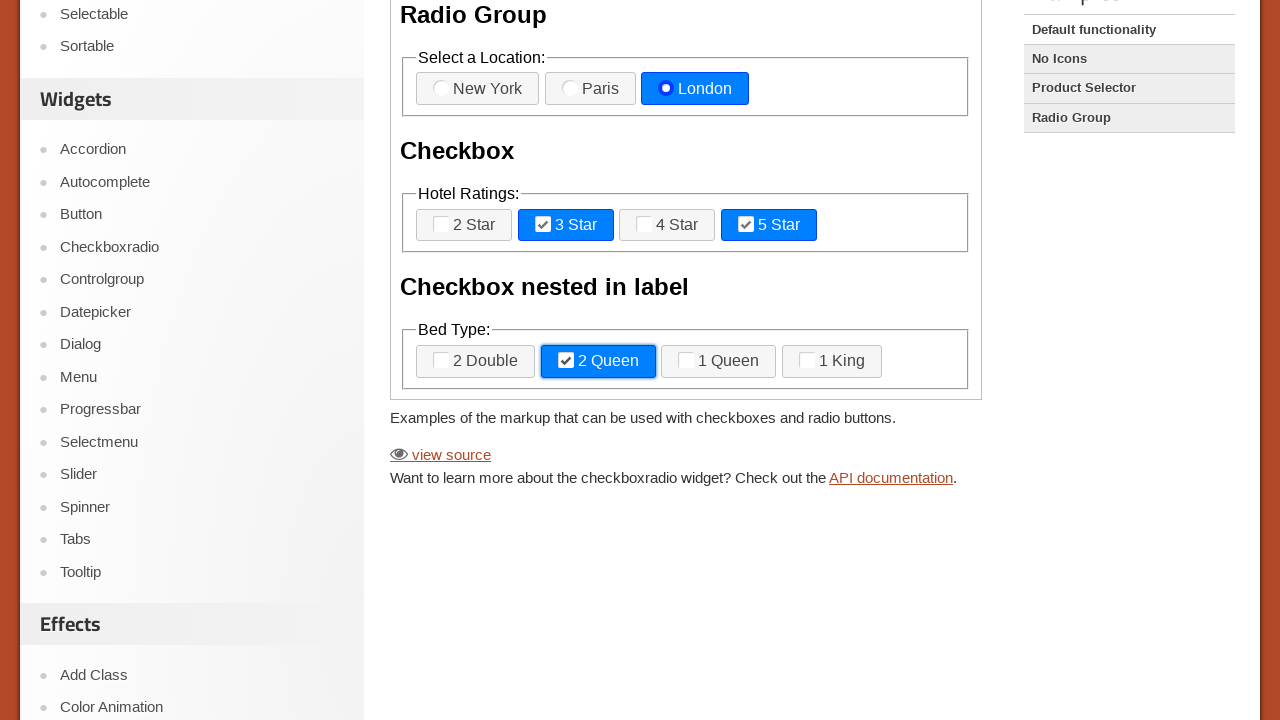

Clicked fourth option in third fieldset at (807, 360) on iframe >> nth=0 >> internal:control=enter-frame >> xpath=/html/body/div/fieldset
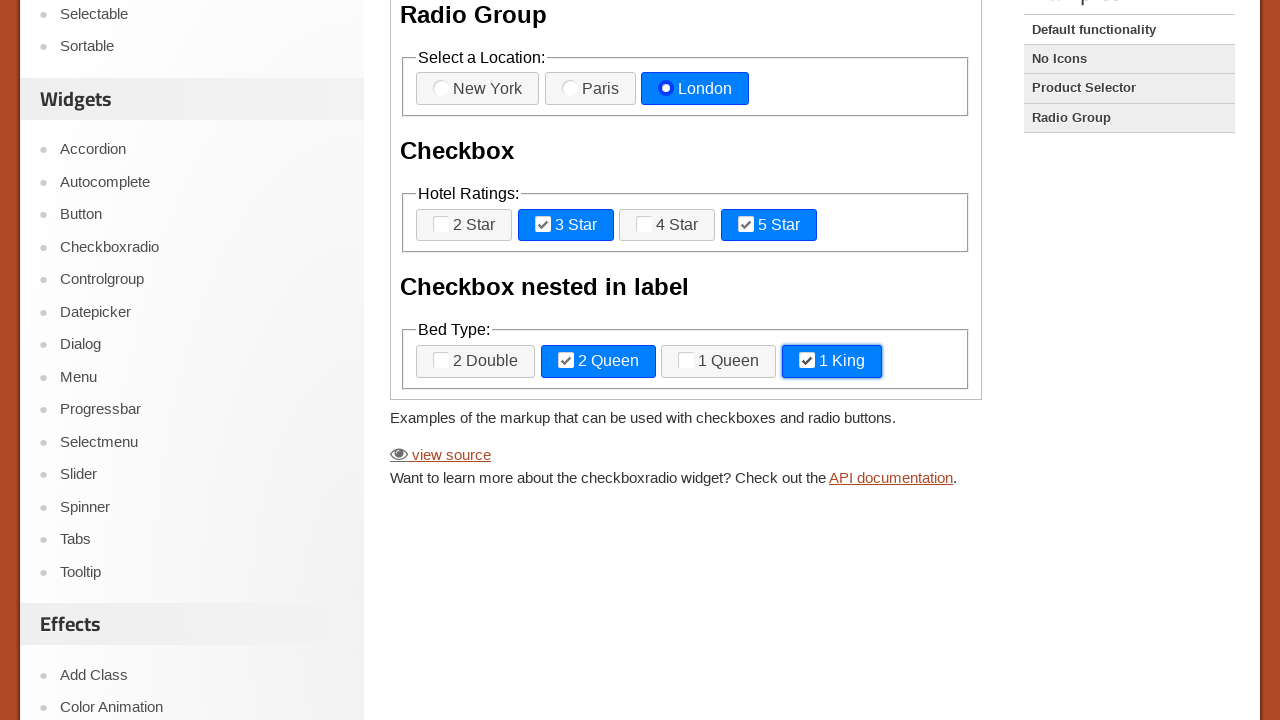

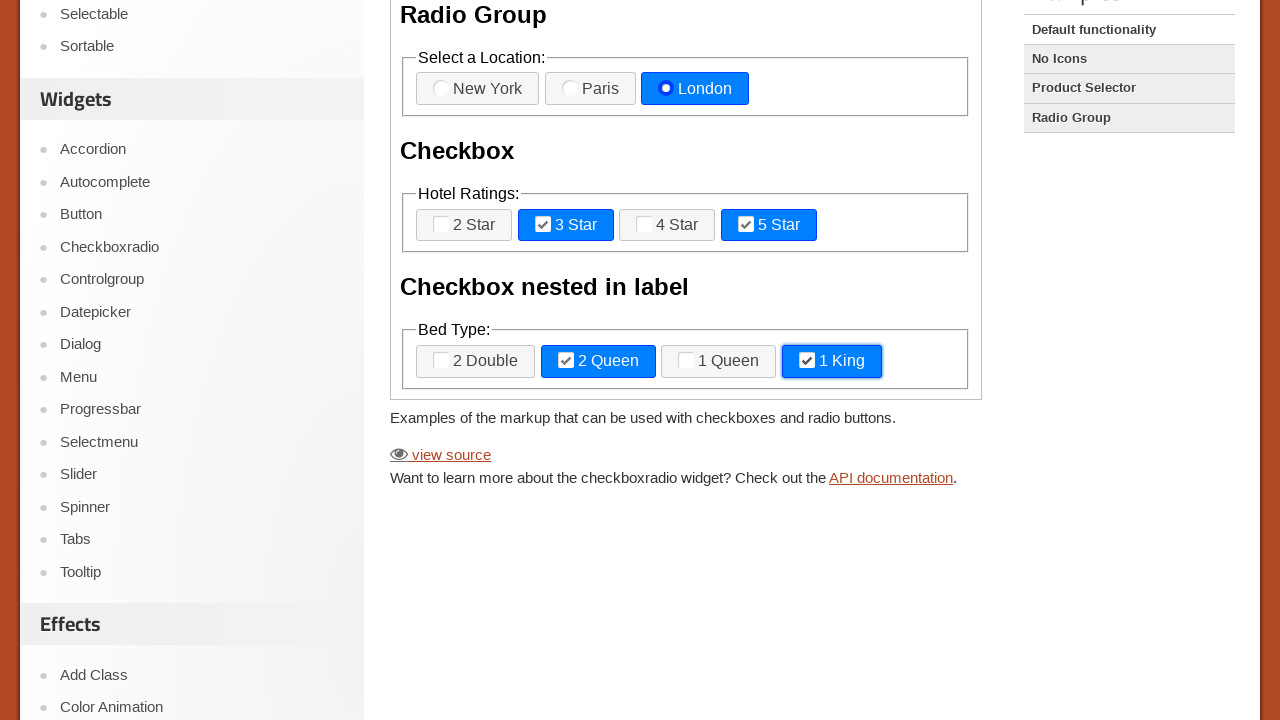